Tests handling of JavaScript alert popups by triggering an alert, accepting it, and verifying the result message

Starting URL: https://the-internet.herokuapp.com/javascript_alerts

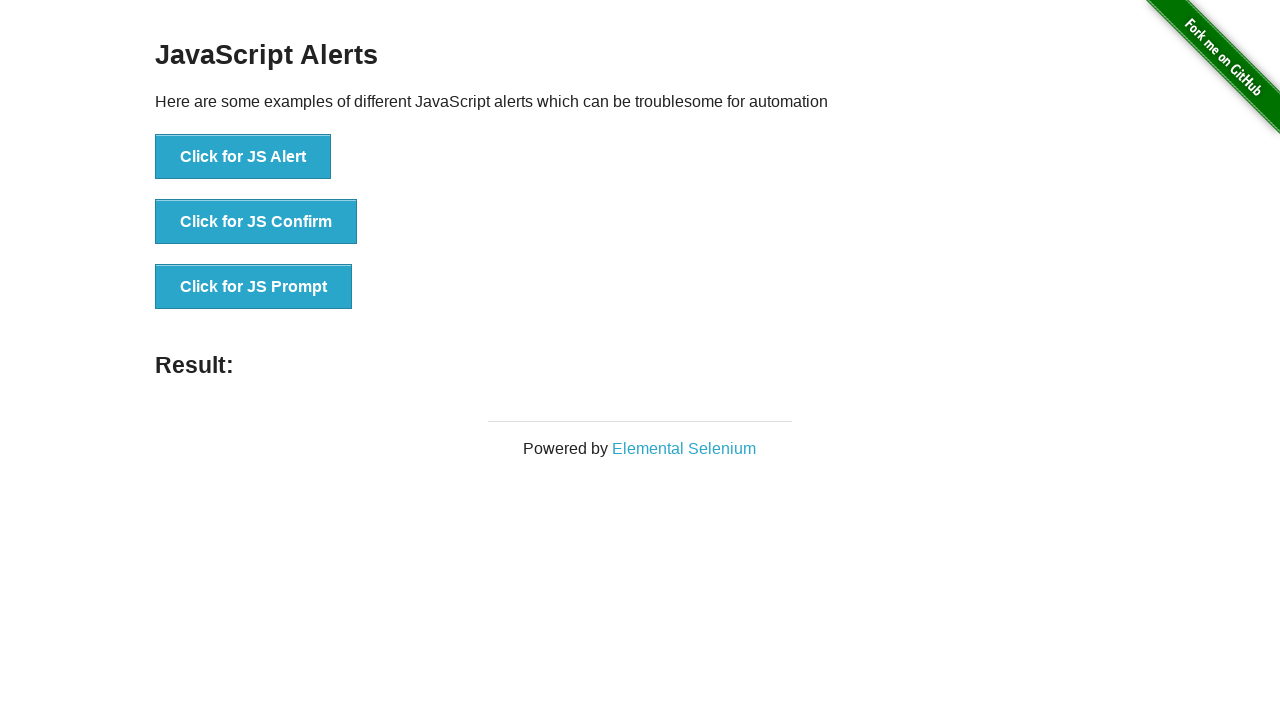

Clicked 'Click for JS Alert' button to trigger JavaScript alert at (243, 157) on xpath=//button[.='Click for JS Alert']
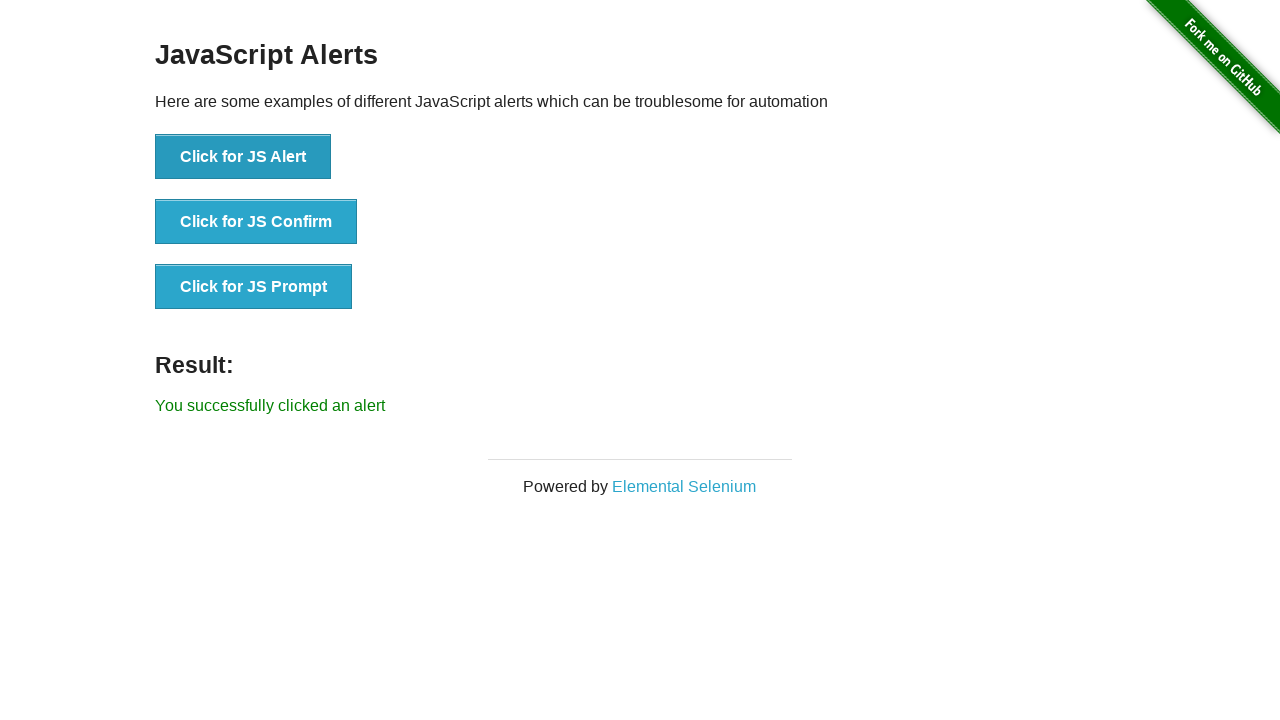

Set up dialog handler to accept JavaScript alert
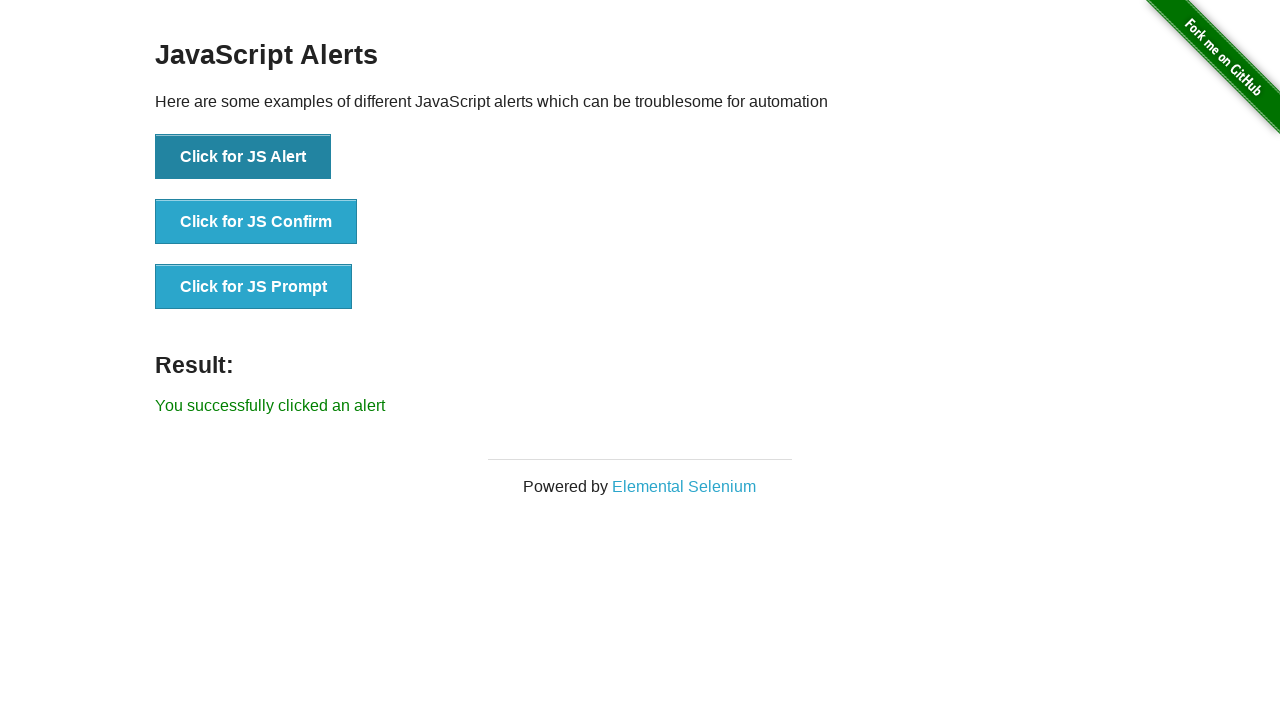

Result message element loaded after alert acceptance
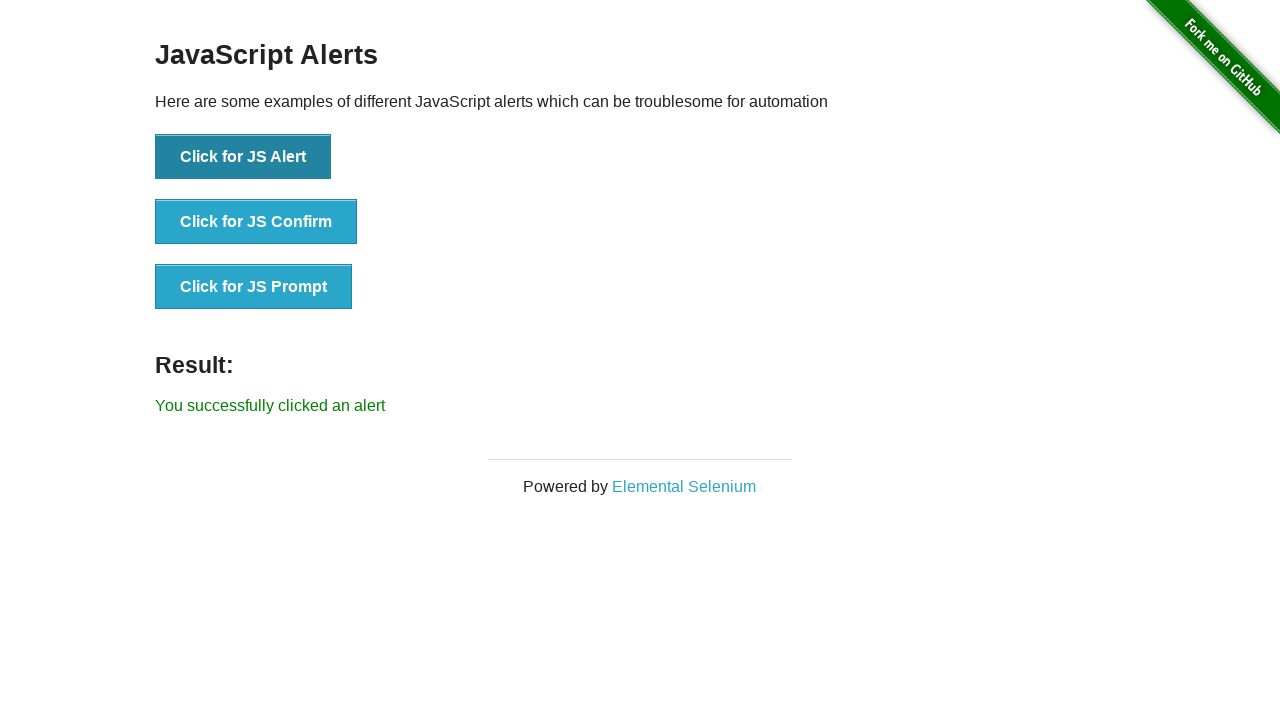

Extracted result text: You successfully clicked an alert
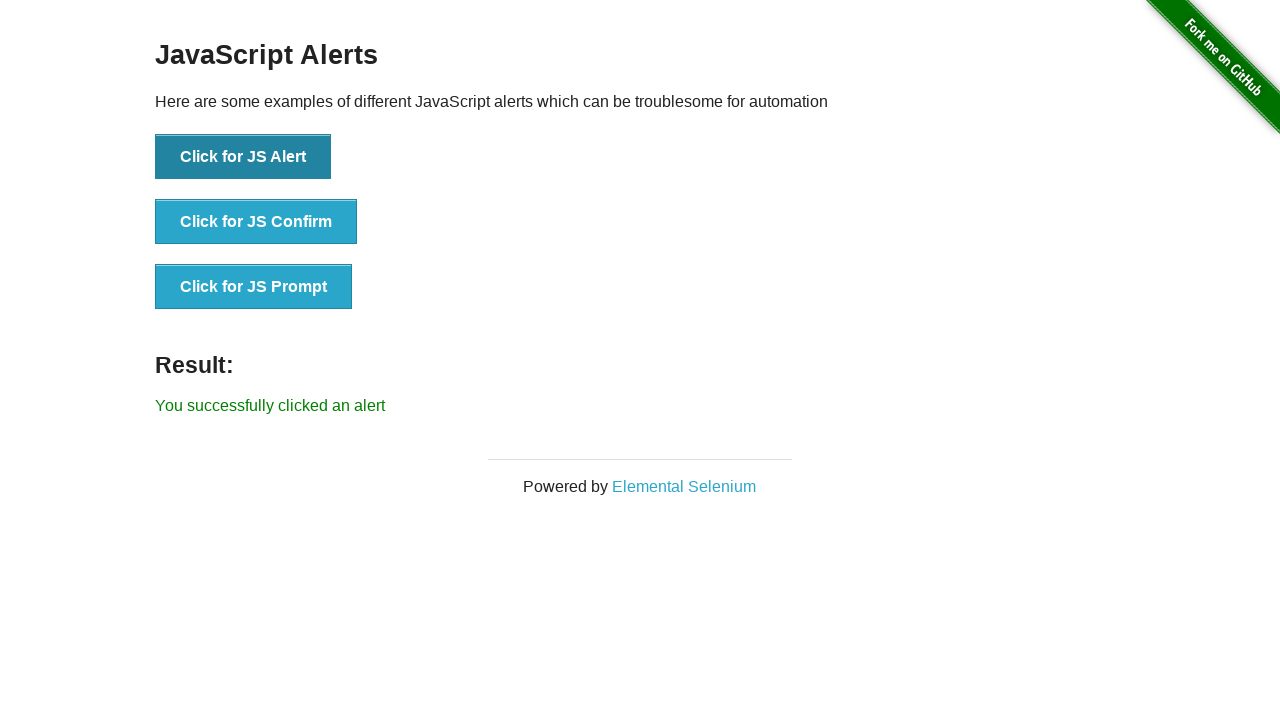

Printed result text to console
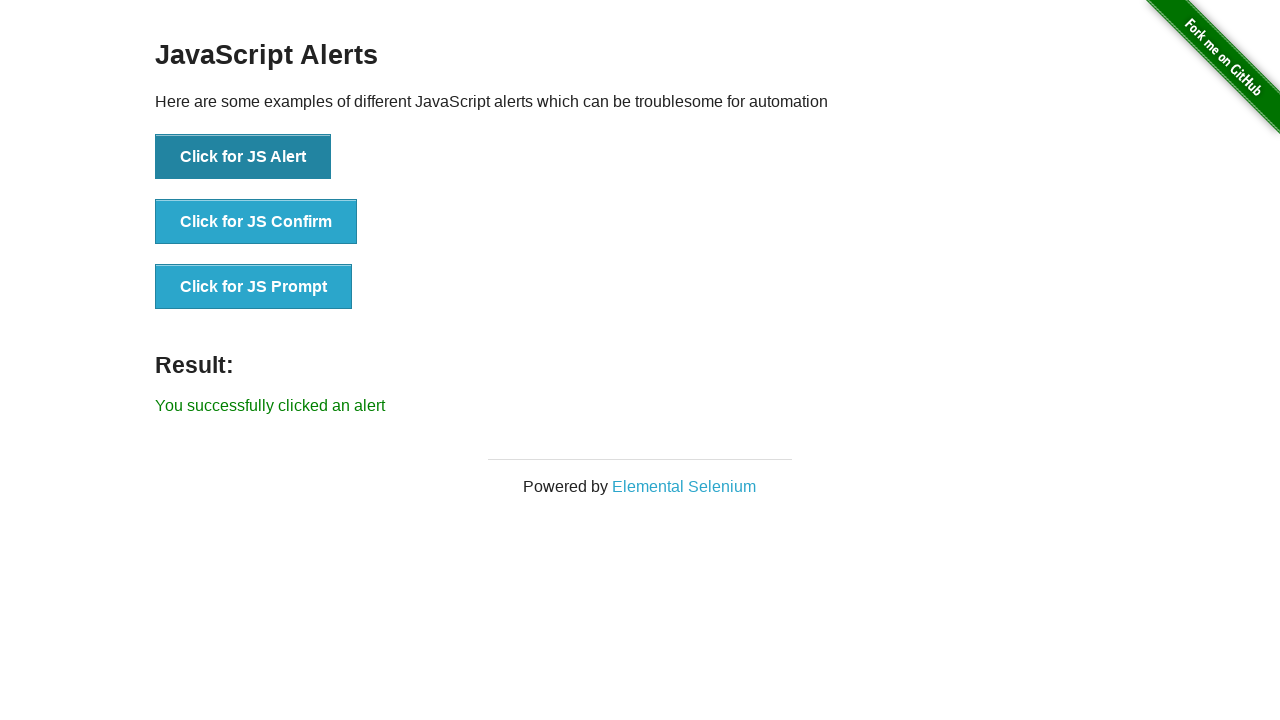

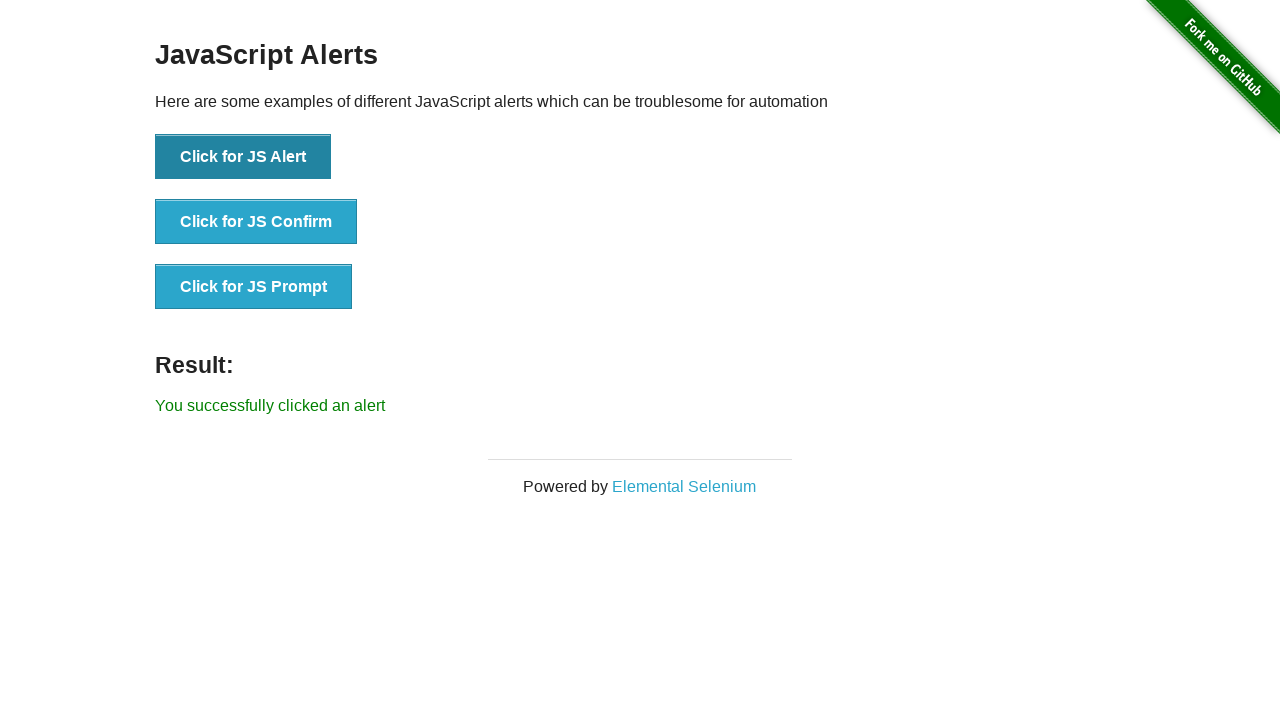